Tests HTML5 drag and drop functionality by dragging column A to column B and verifying the columns have swapped positions

Starting URL: http://the-internet.herokuapp.com/drag_and_drop

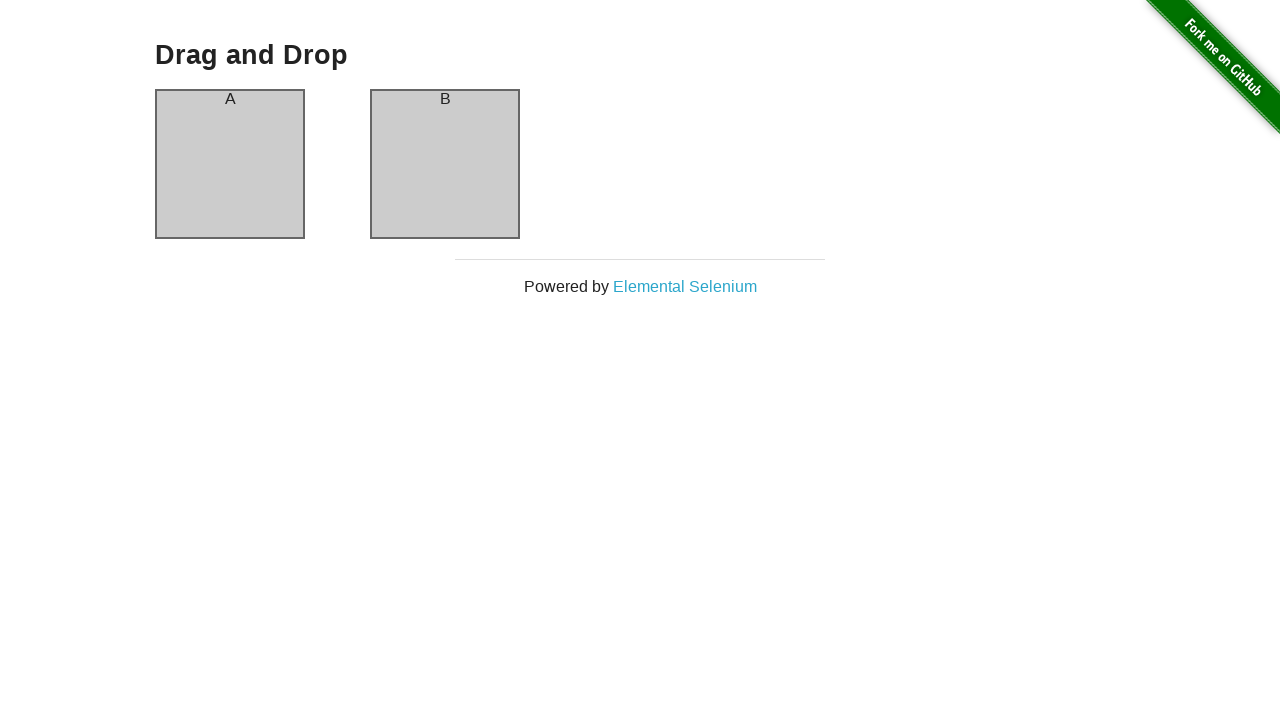

Dragged column A to column B at (445, 164)
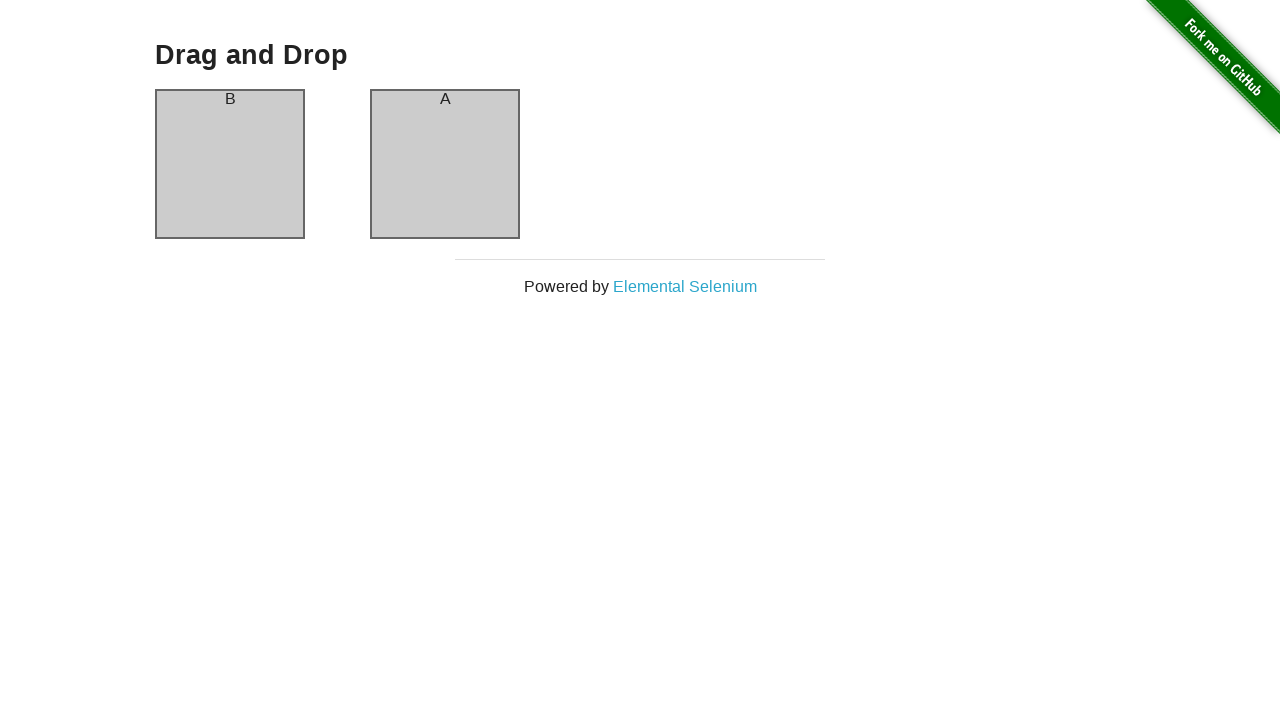

Column A element is visible
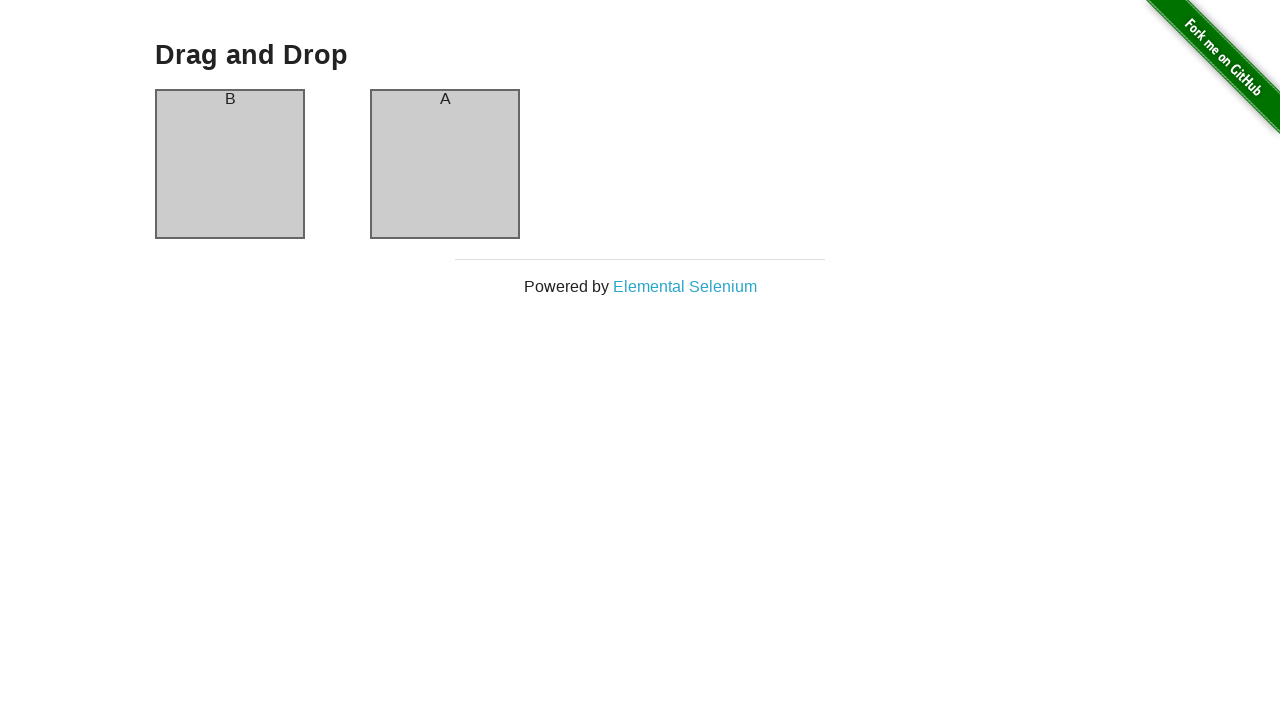

Column B element is visible
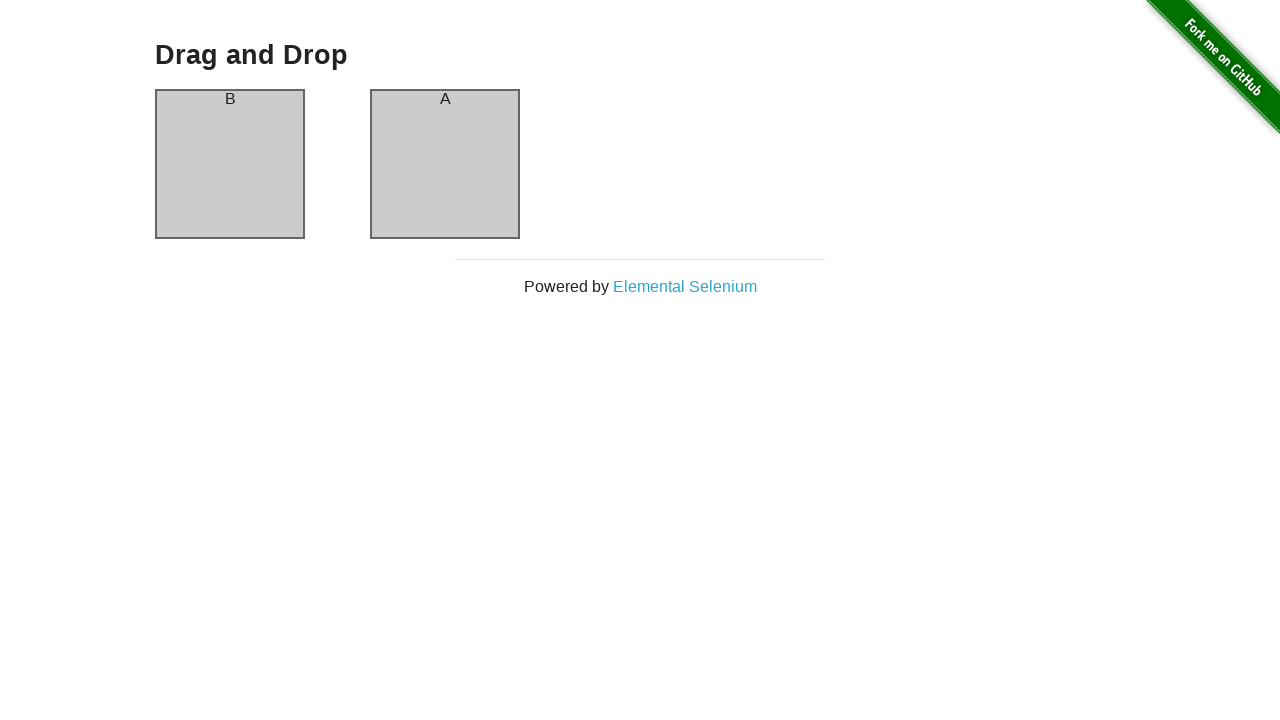

Retrieved text content from column A header
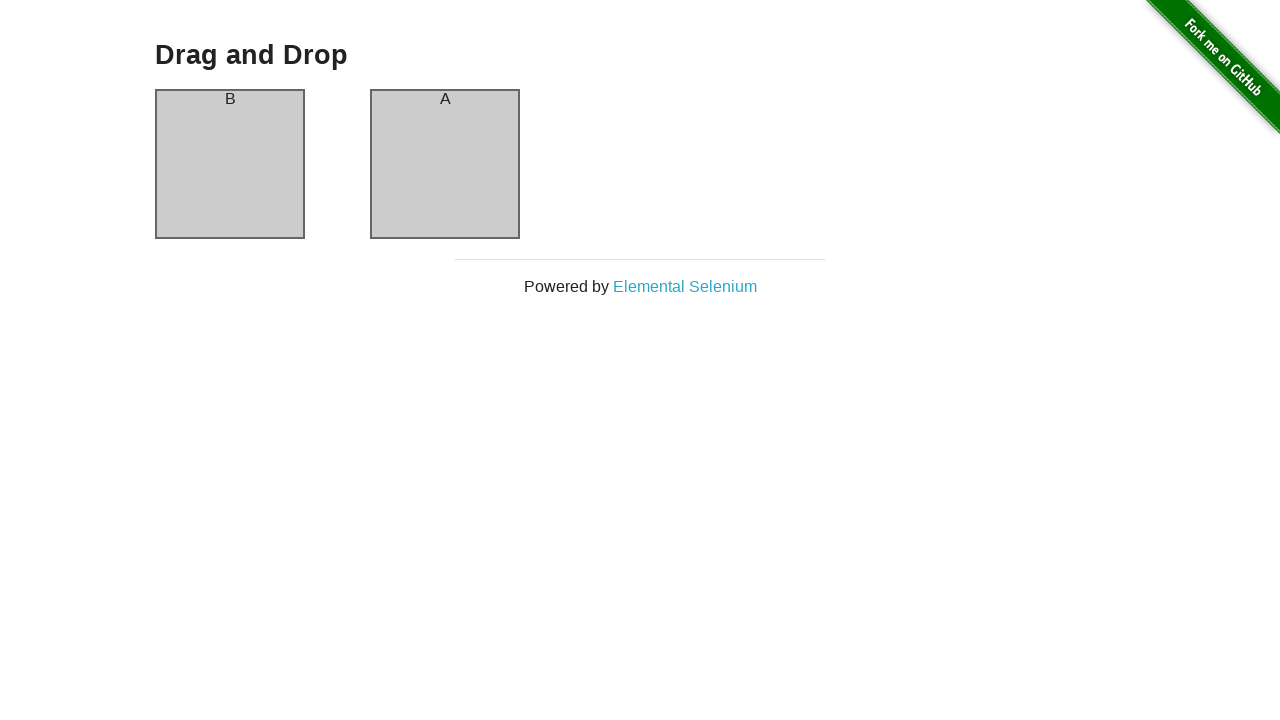

Retrieved text content from column B header
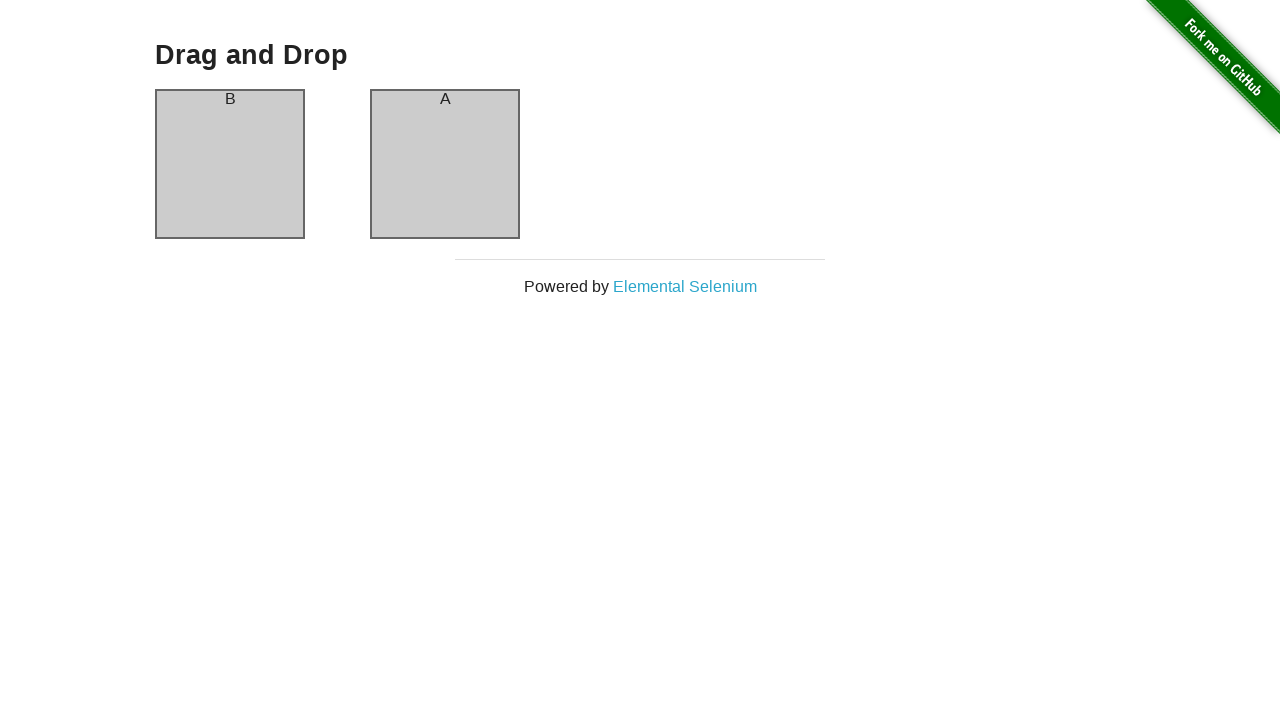

Verified column A now contains 'B' (actual: 'B')
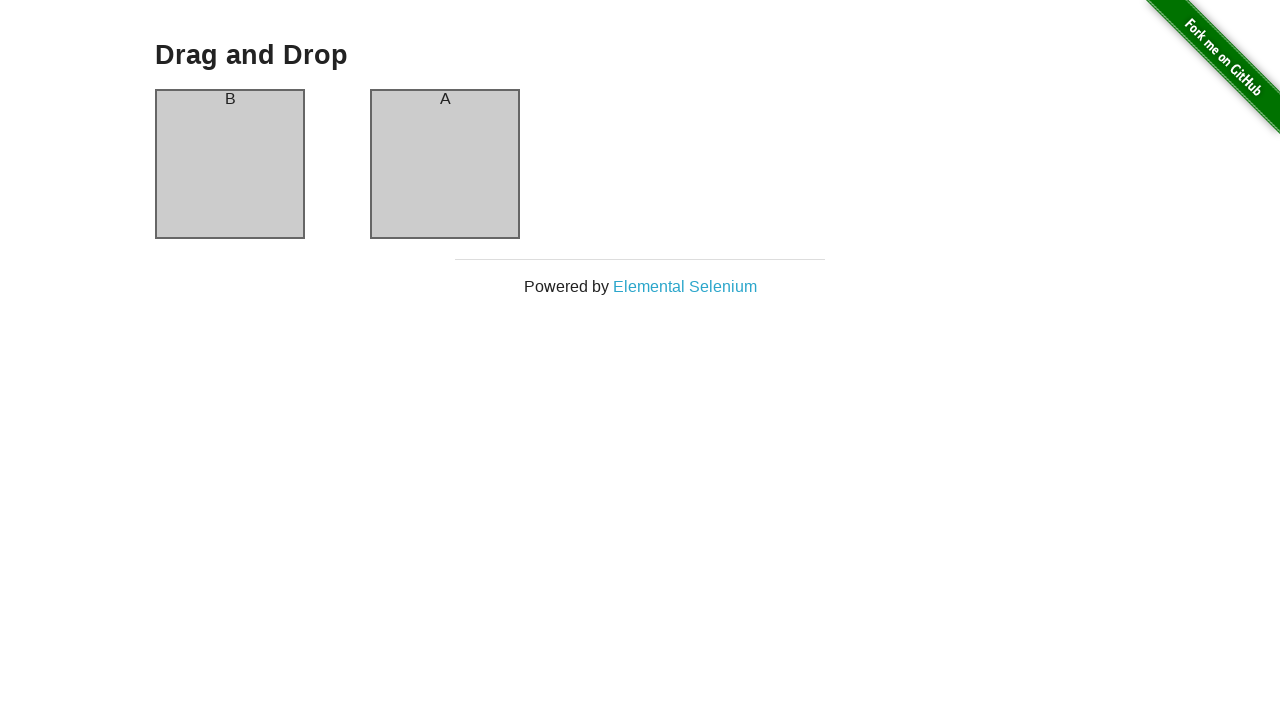

Verified column B now contains 'A' (actual: 'A')
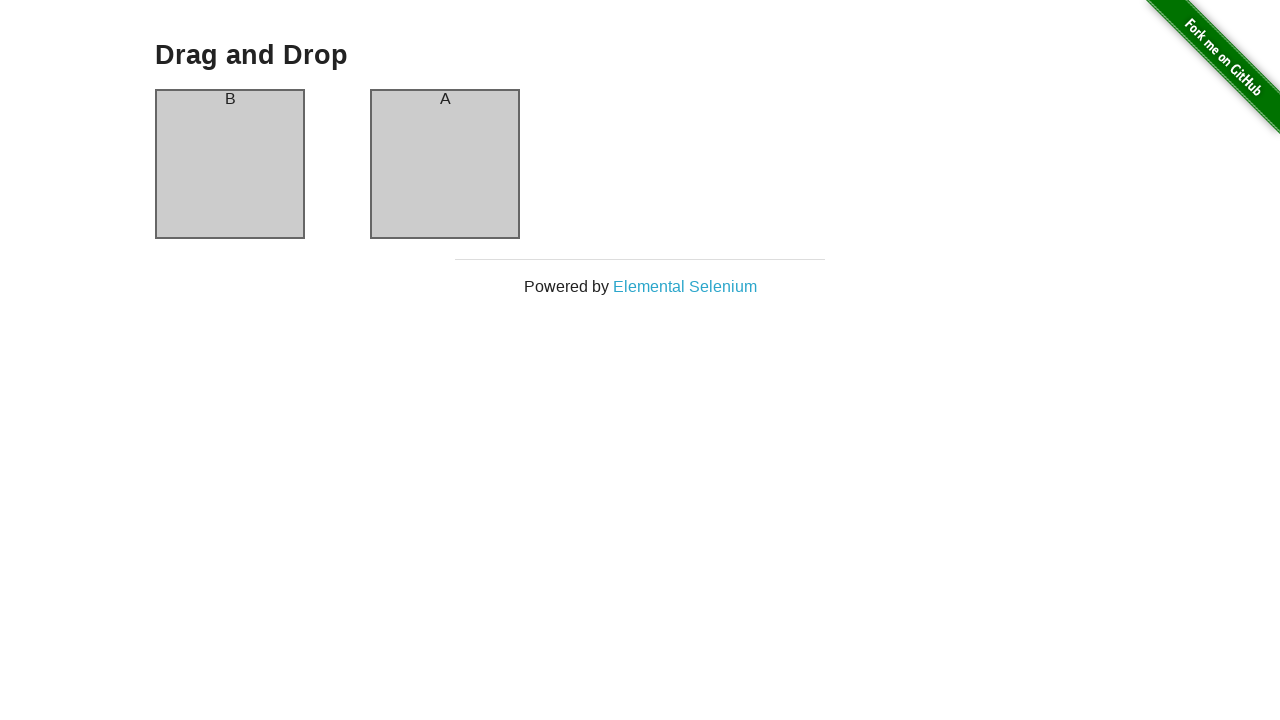

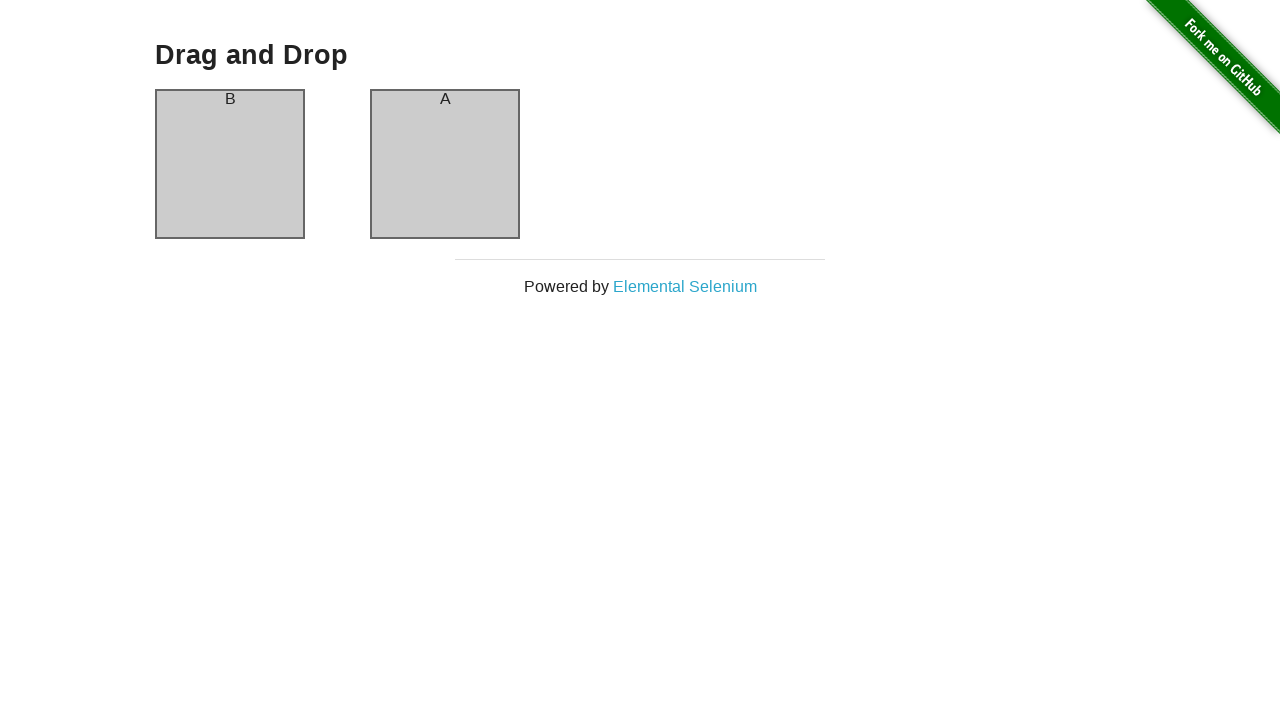